Tests that whitespace is trimmed from edited todo text

Starting URL: https://demo.playwright.dev/todomvc

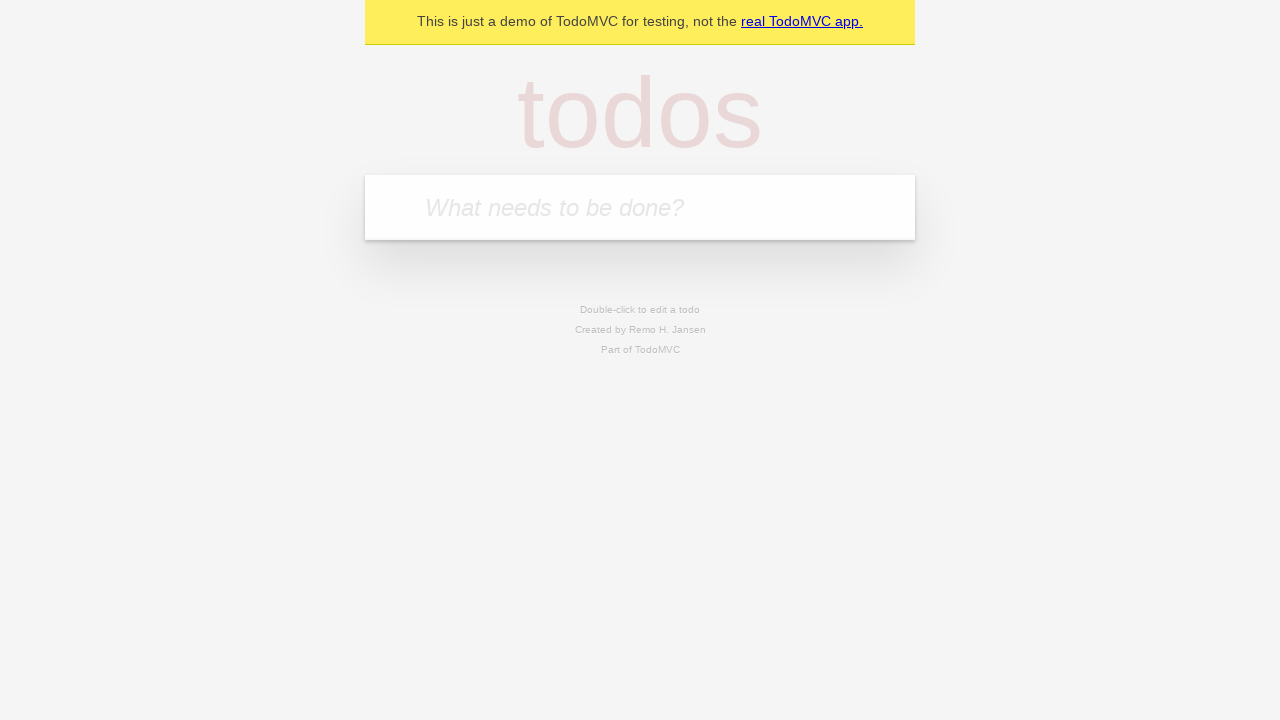

Filled new todo field with 'buy some cheese' on internal:attr=[placeholder="What needs to be done?"i]
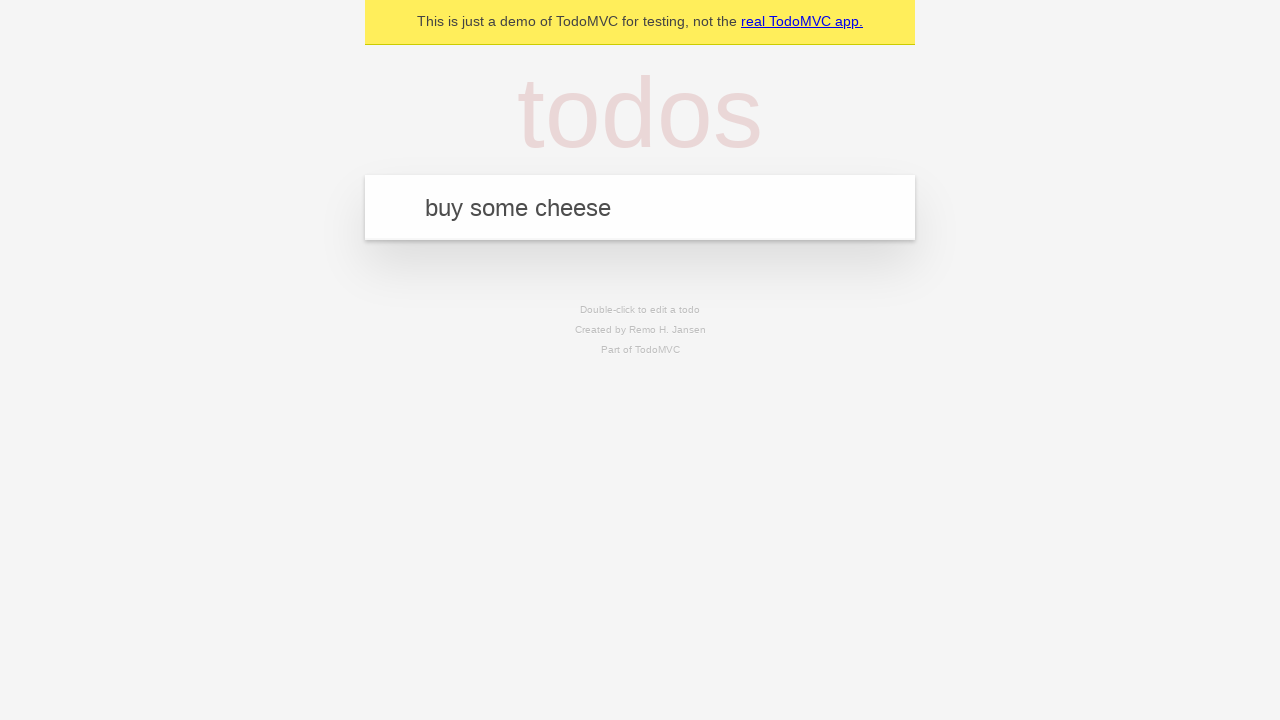

Pressed Enter to create first todo on internal:attr=[placeholder="What needs to be done?"i]
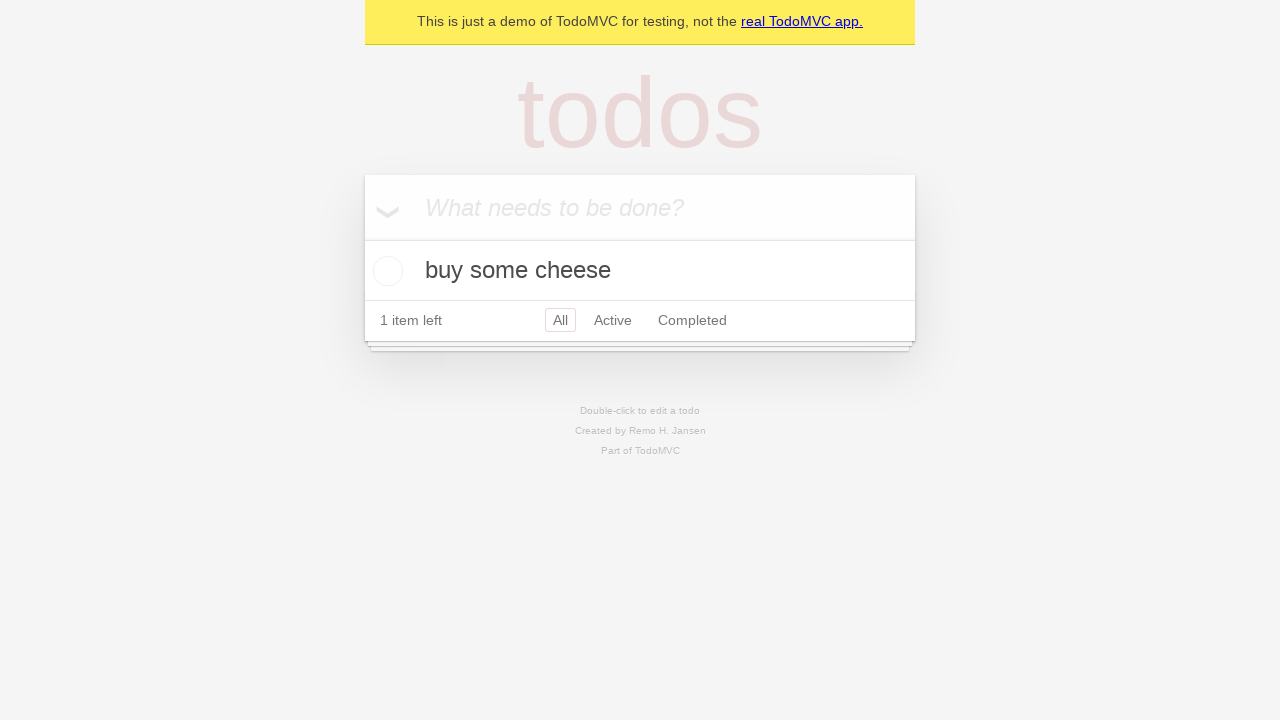

Filled new todo field with 'feed the cat' on internal:attr=[placeholder="What needs to be done?"i]
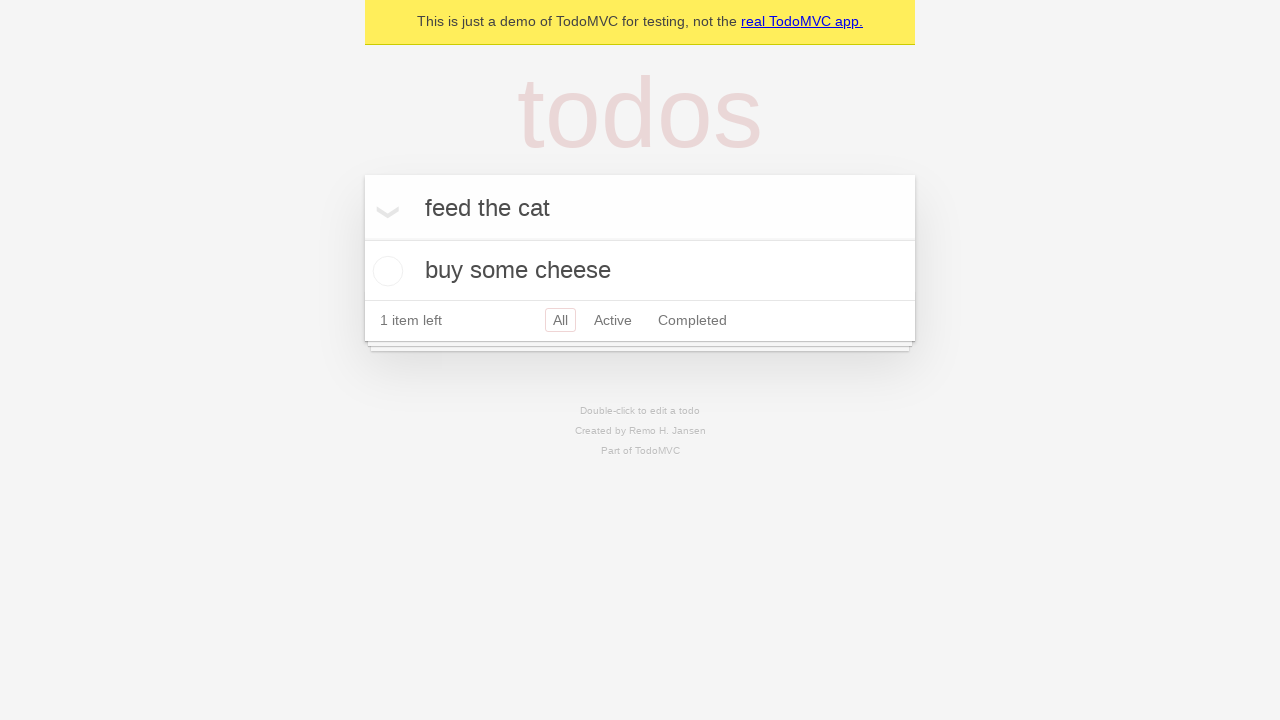

Pressed Enter to create second todo on internal:attr=[placeholder="What needs to be done?"i]
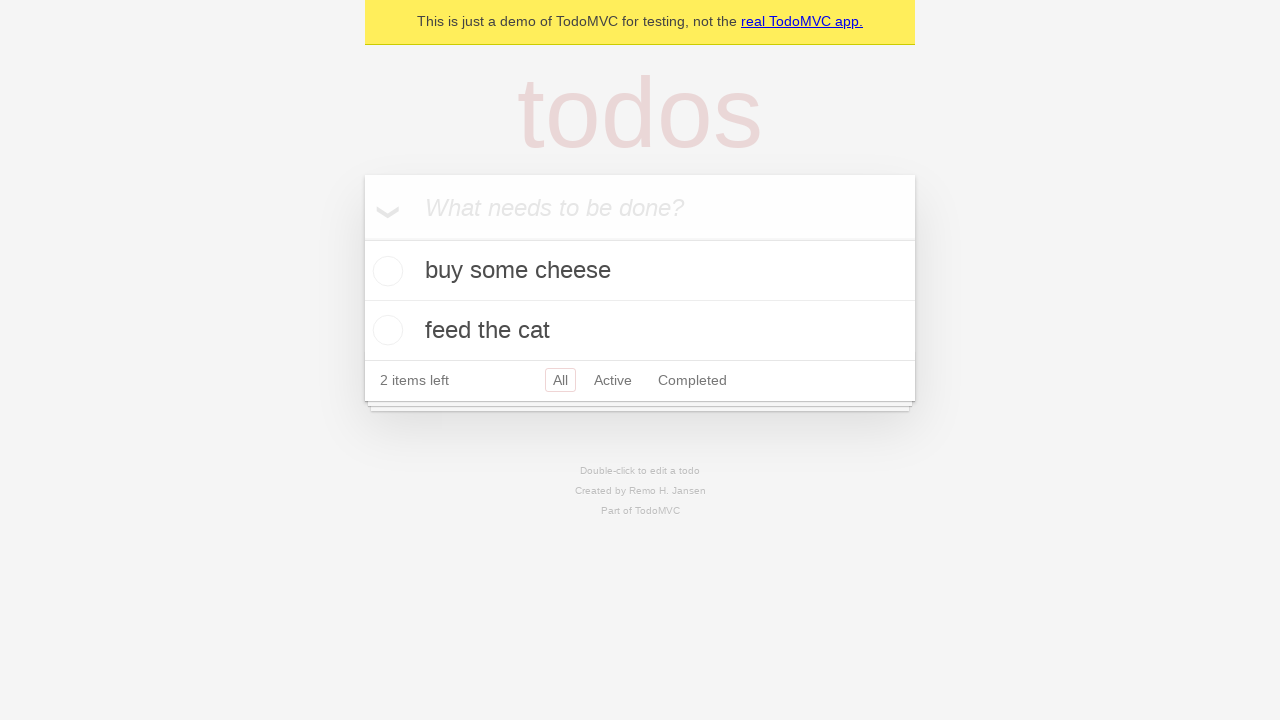

Filled new todo field with 'book a doctors appointment' on internal:attr=[placeholder="What needs to be done?"i]
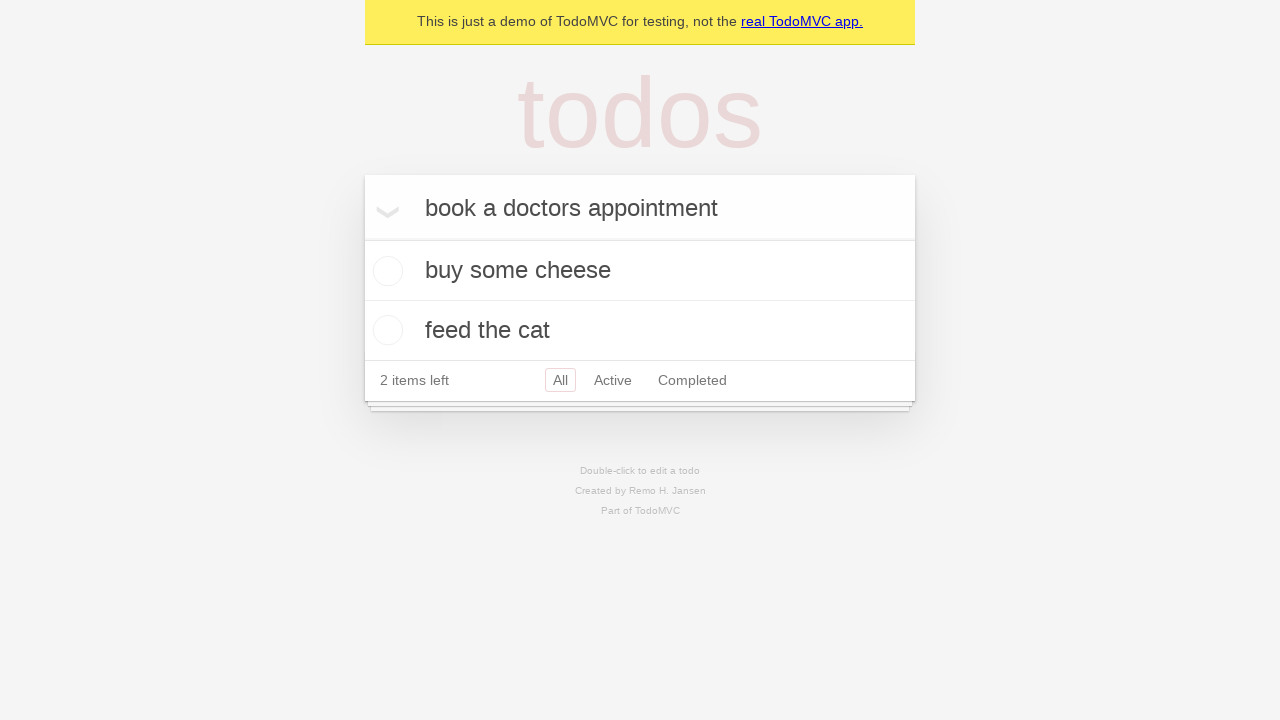

Pressed Enter to create third todo on internal:attr=[placeholder="What needs to be done?"i]
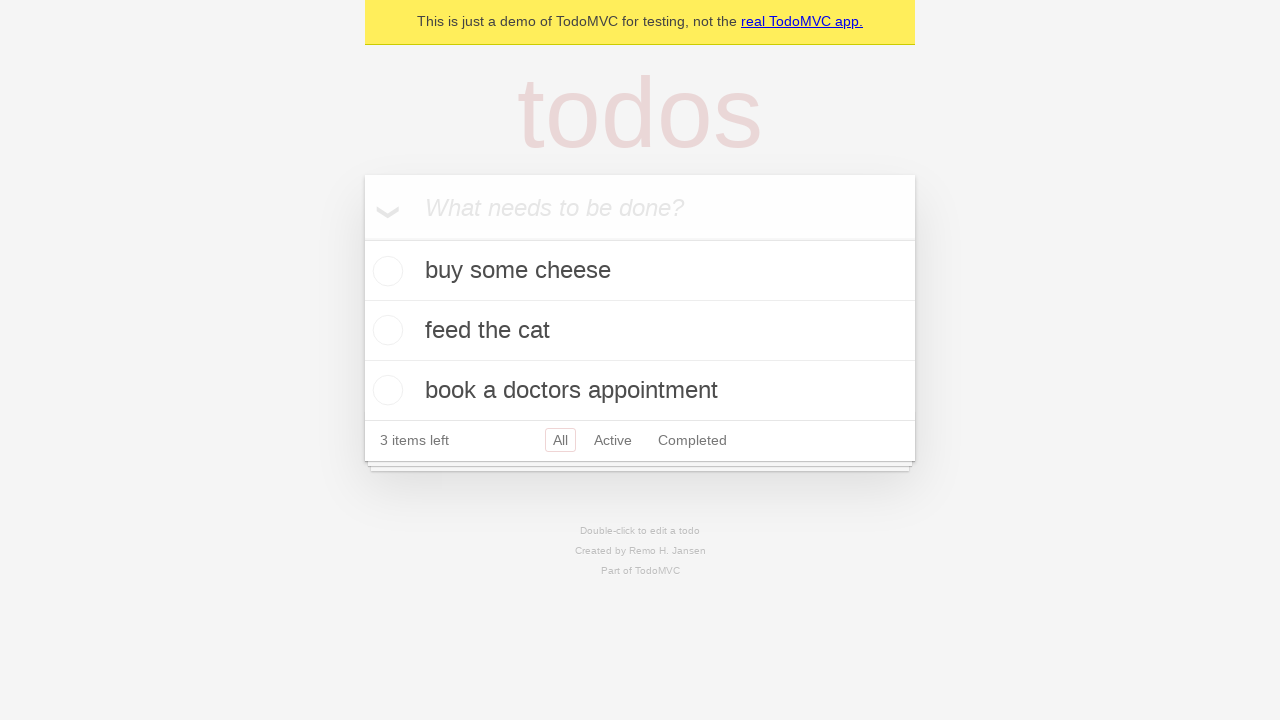

Waited for todos to load
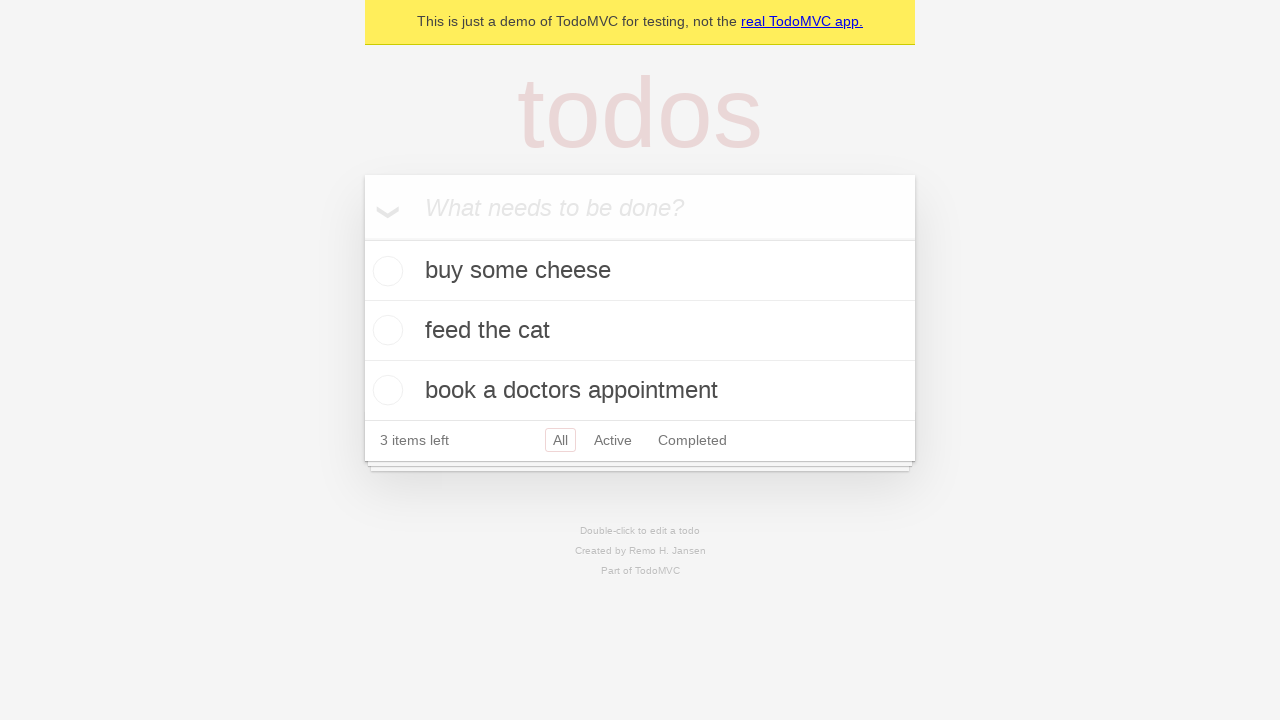

Double-clicked second todo to enter edit mode at (640, 331) on internal:testid=[data-testid="todo-item"s] >> nth=1
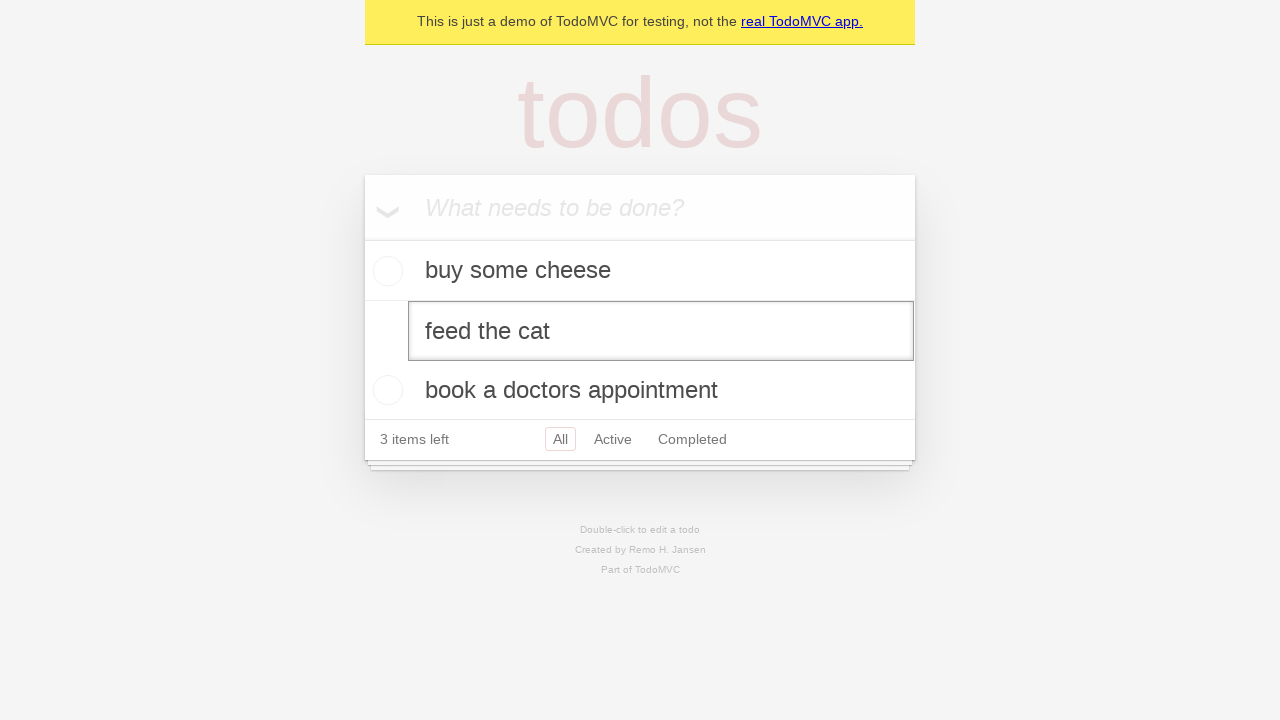

Filled edited todo text with '    buy some sausages    ' (with leading/trailing spaces) on internal:testid=[data-testid="todo-item"s] >> nth=1 >> internal:role=textbox[nam
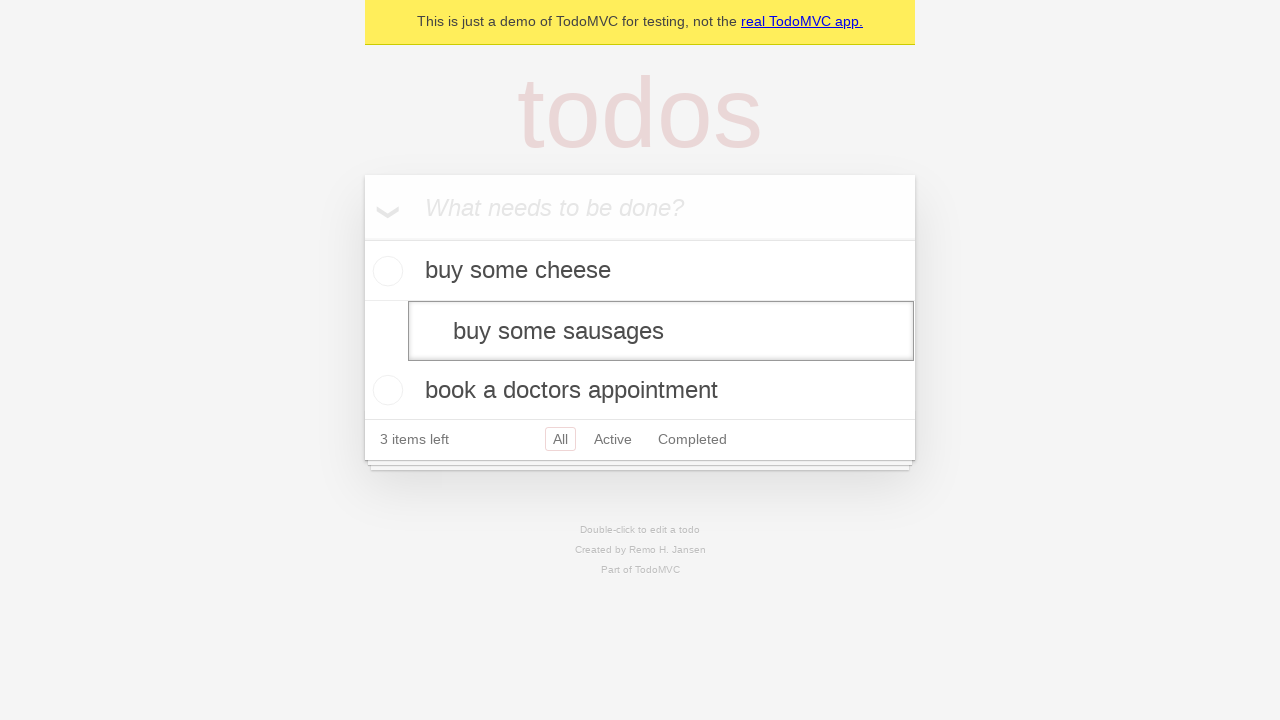

Pressed Enter to confirm edit and verify whitespace trimming on internal:testid=[data-testid="todo-item"s] >> nth=1 >> internal:role=textbox[nam
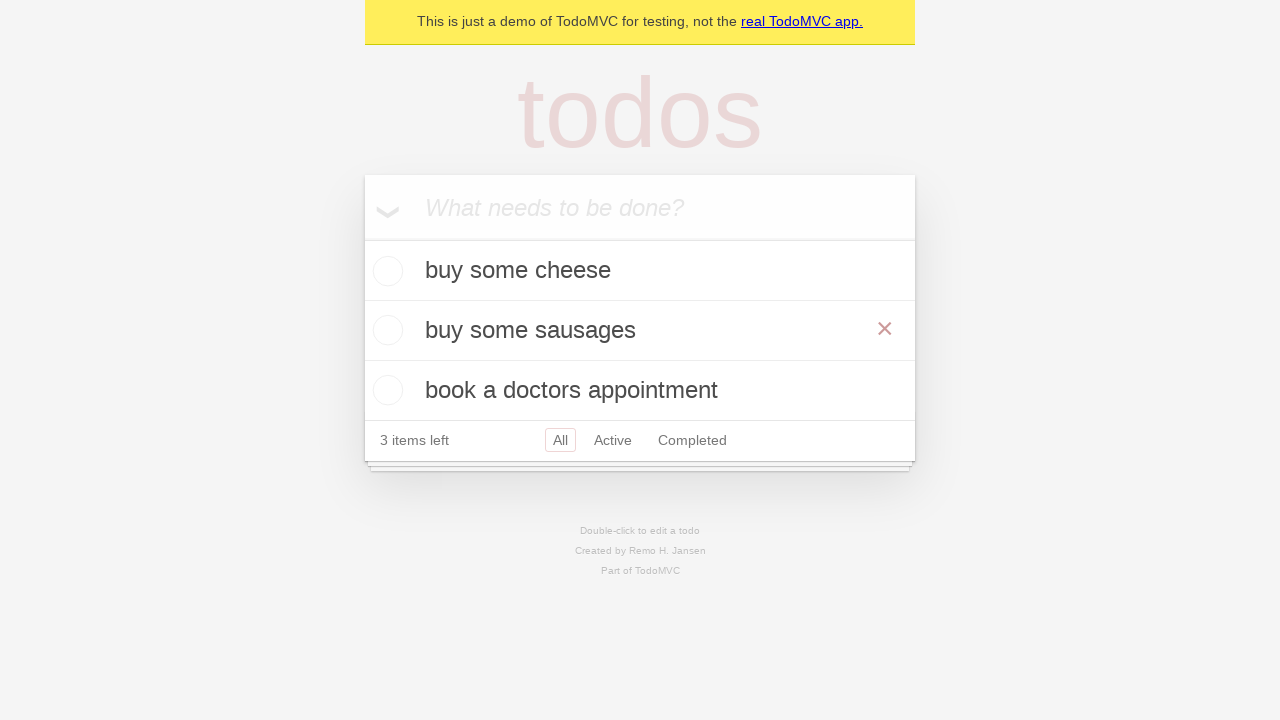

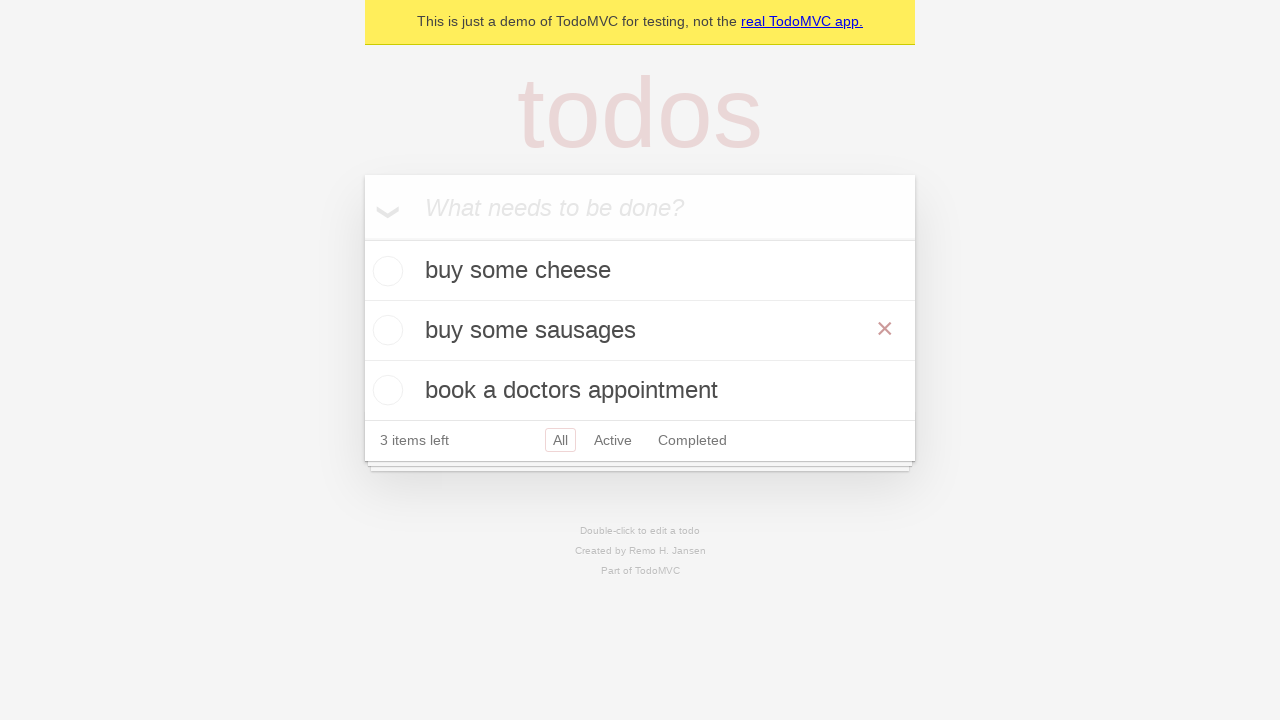